Navigates to an automation practice page and verifies that a product table exists with rows and columns, checking that table data is accessible.

Starting URL: https://www.rahulshettyacademy.com/AutomationPractice/

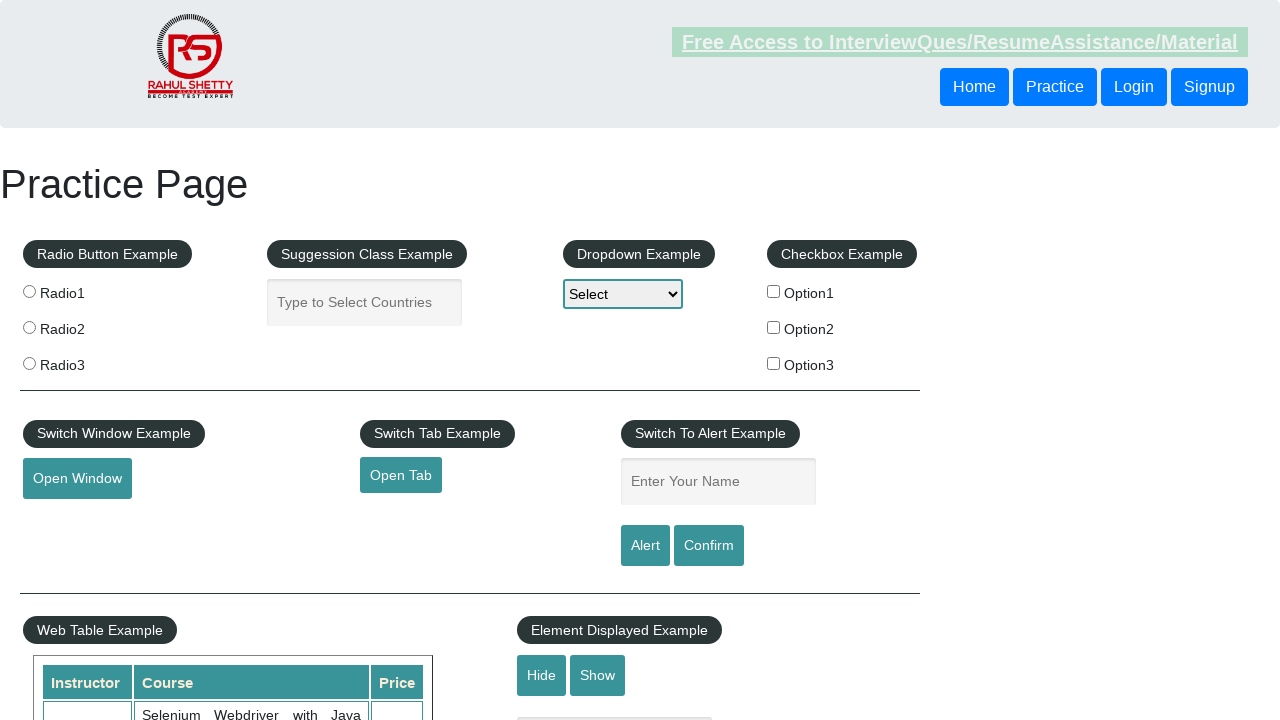

Navigated to automation practice page
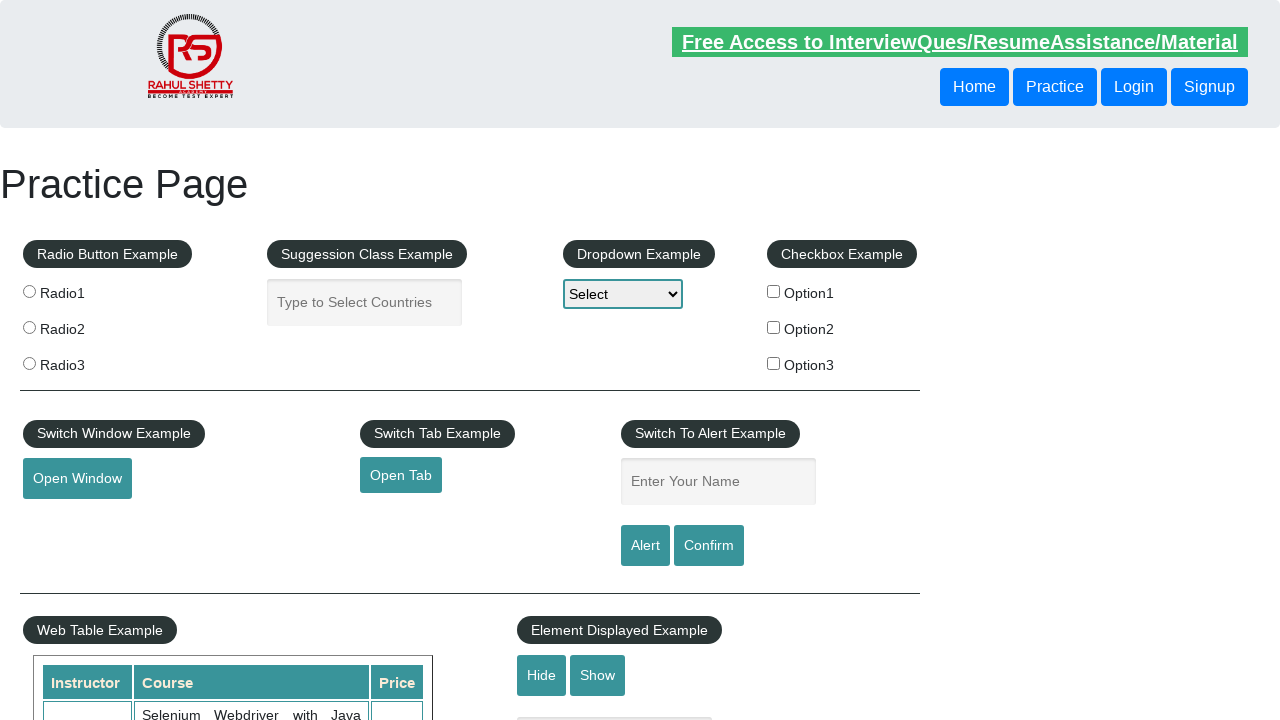

Product table loaded
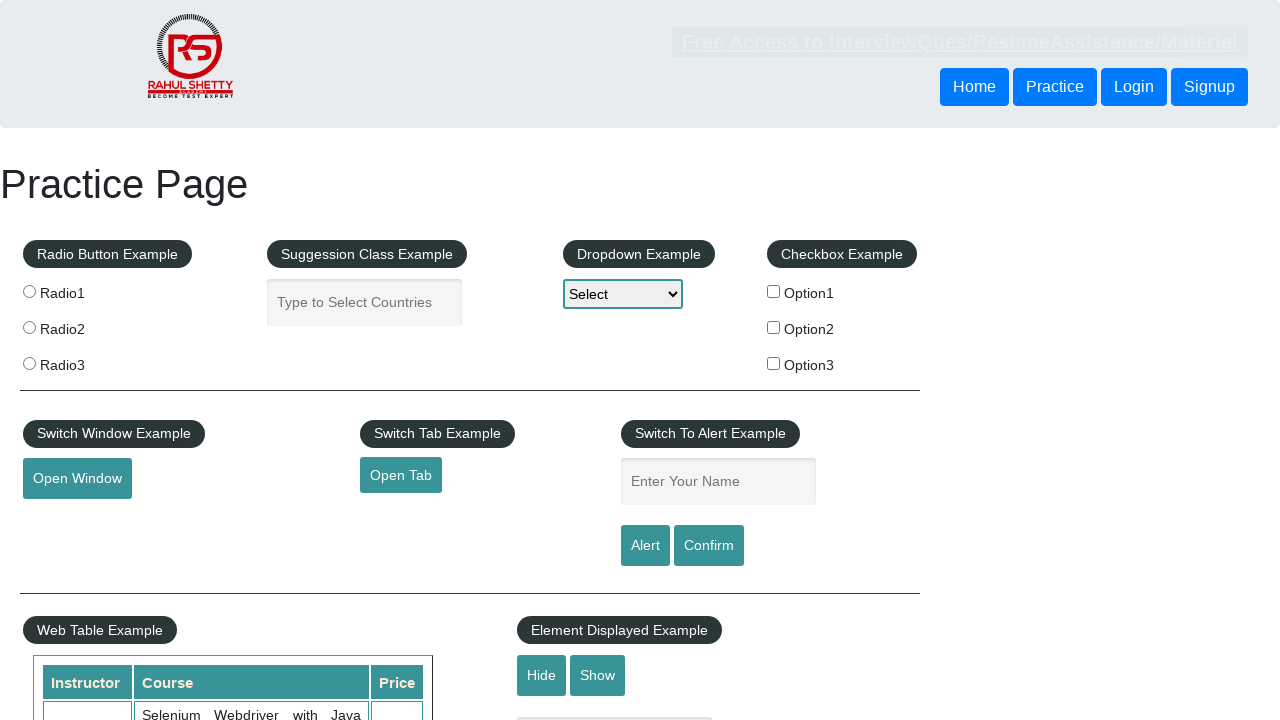

Table rows verified to exist
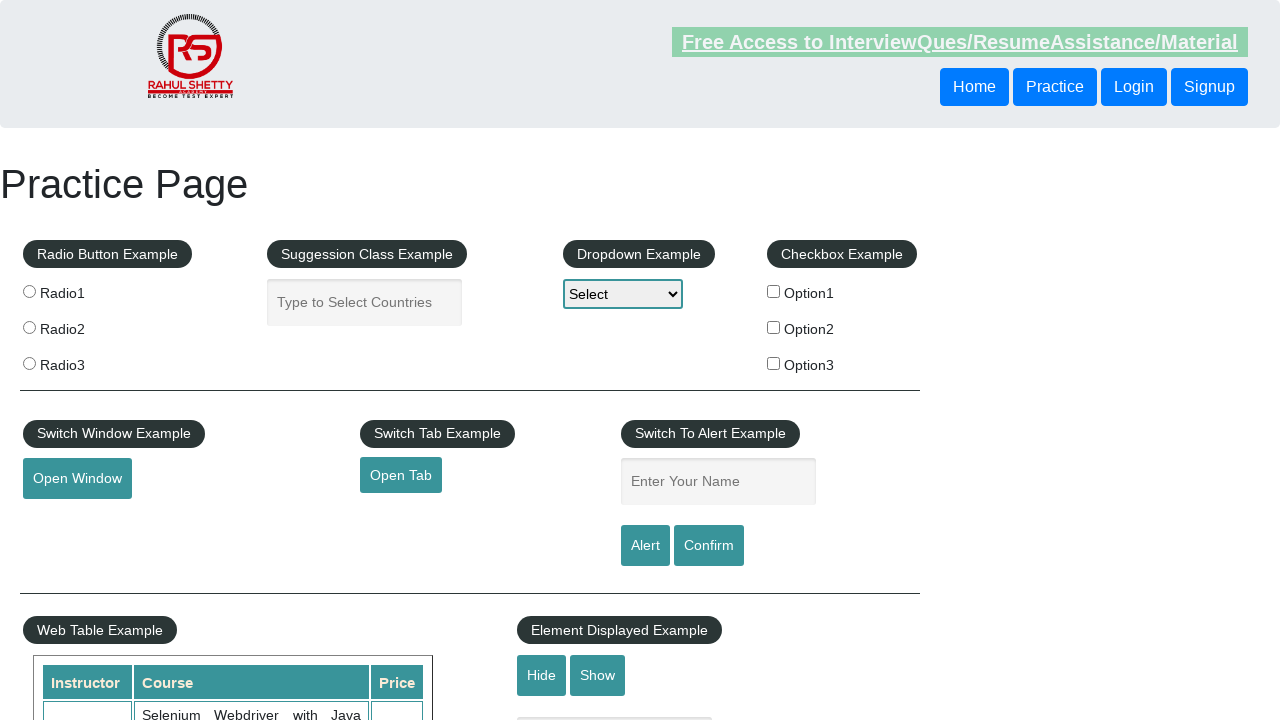

Table header columns verified to exist
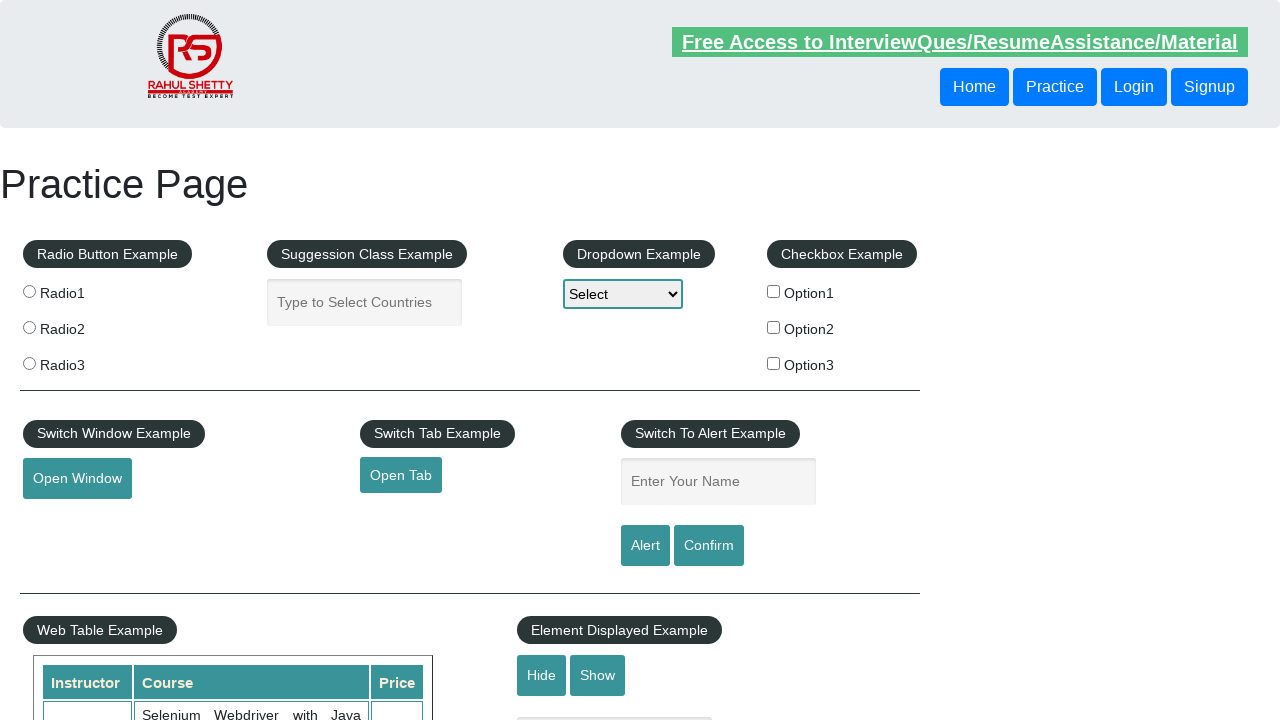

Specific table row (index 2) verified to exist and be accessible
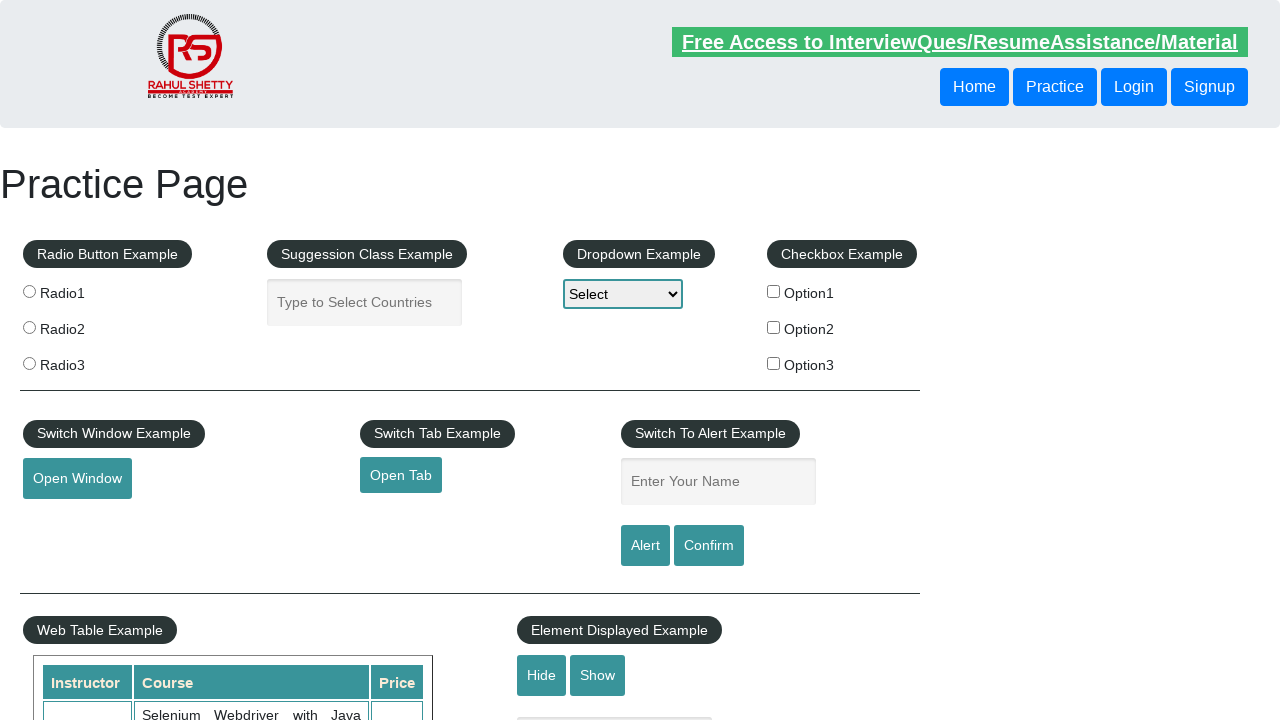

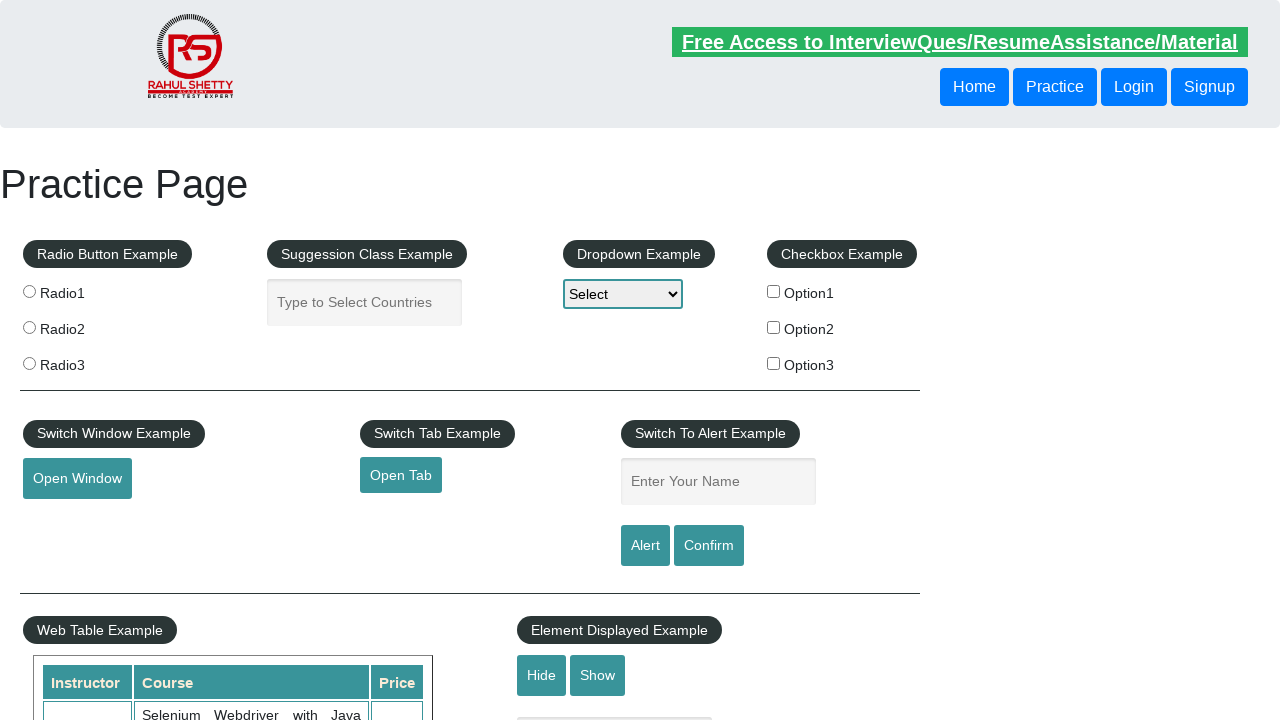